Tests that the Due column in table2 (with semantic class attributes) can be sorted in ascending order by clicking the dues header

Starting URL: http://the-internet.herokuapp.com/tables

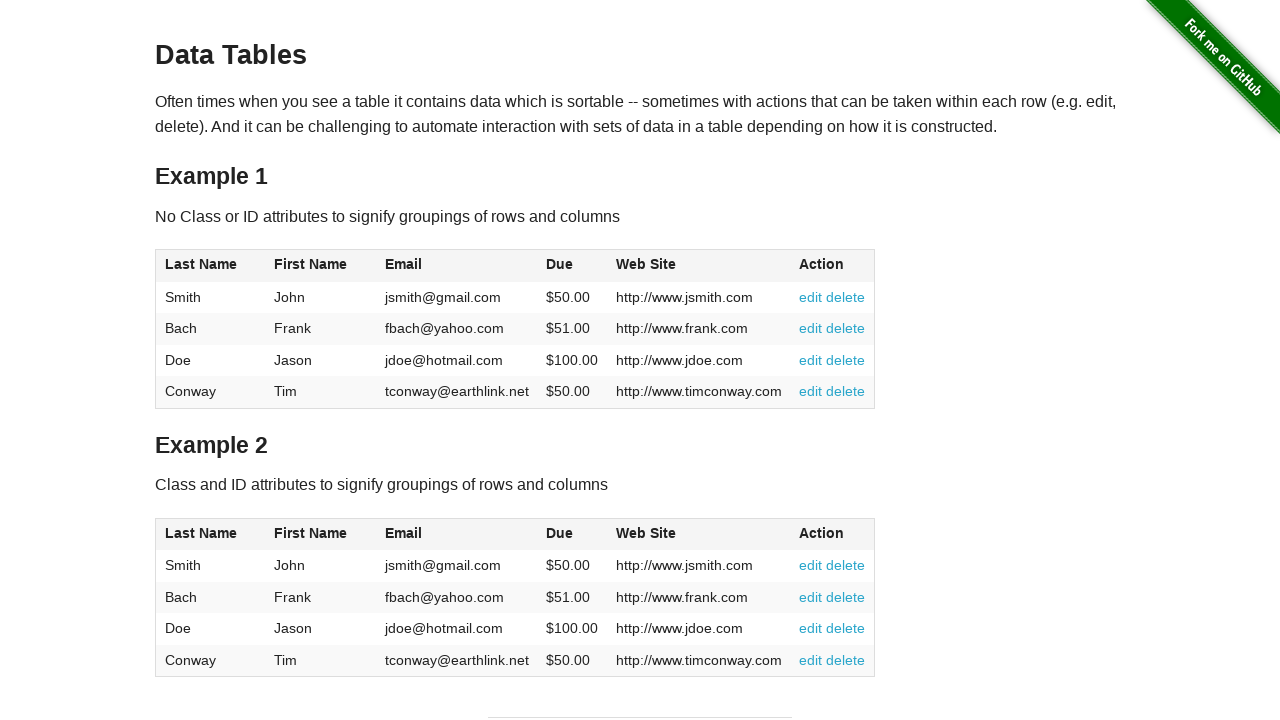

Clicked the Due column header in table2 to sort ascending at (560, 533) on #table2 thead .dues
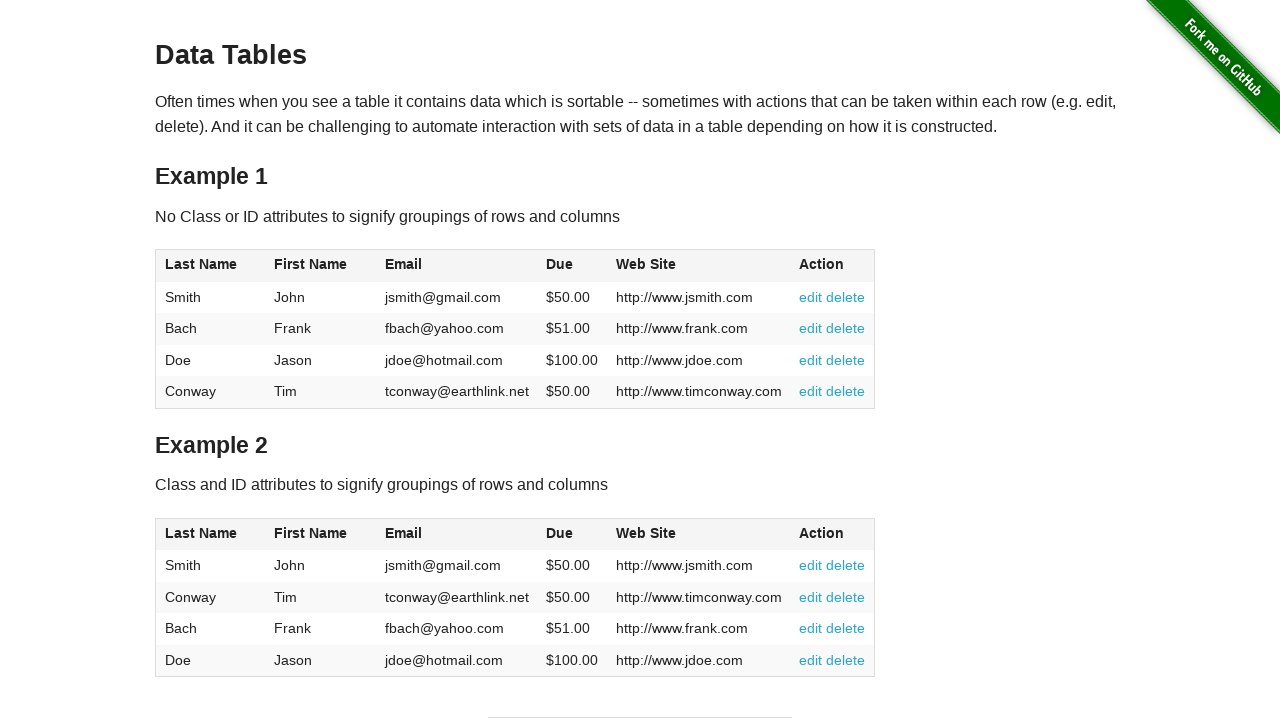

Waited for table2 body Due column data to load
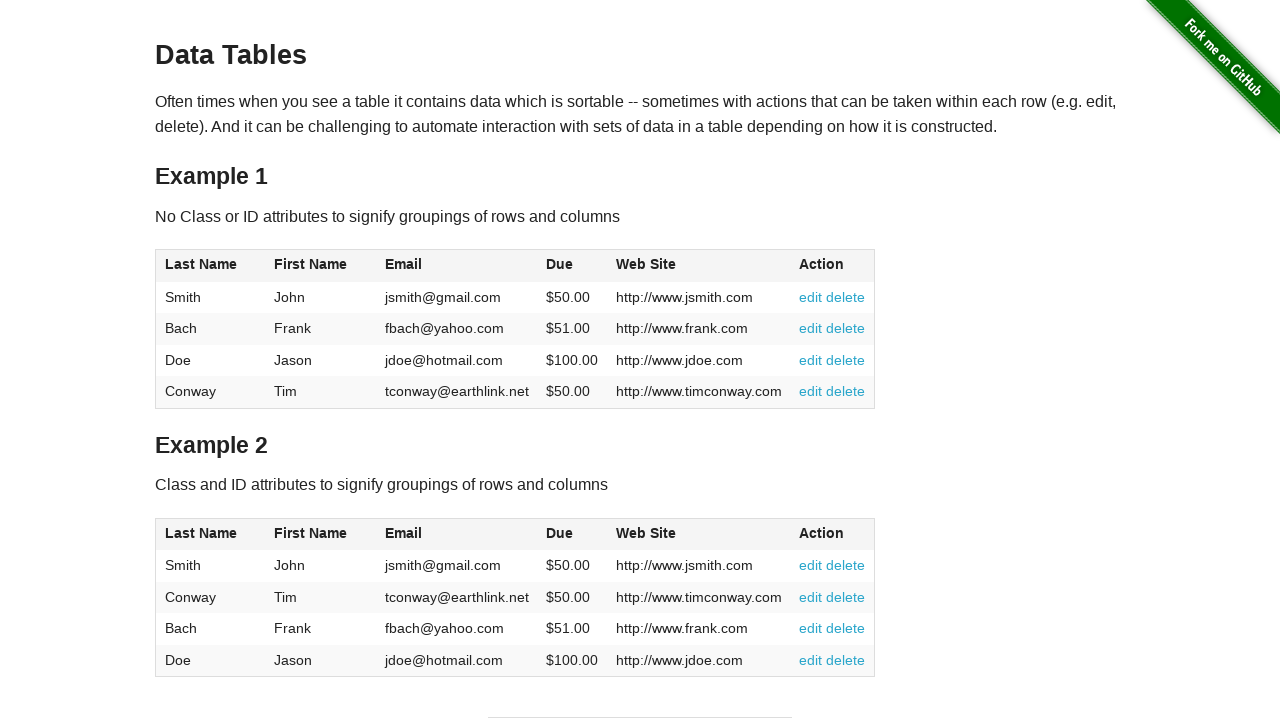

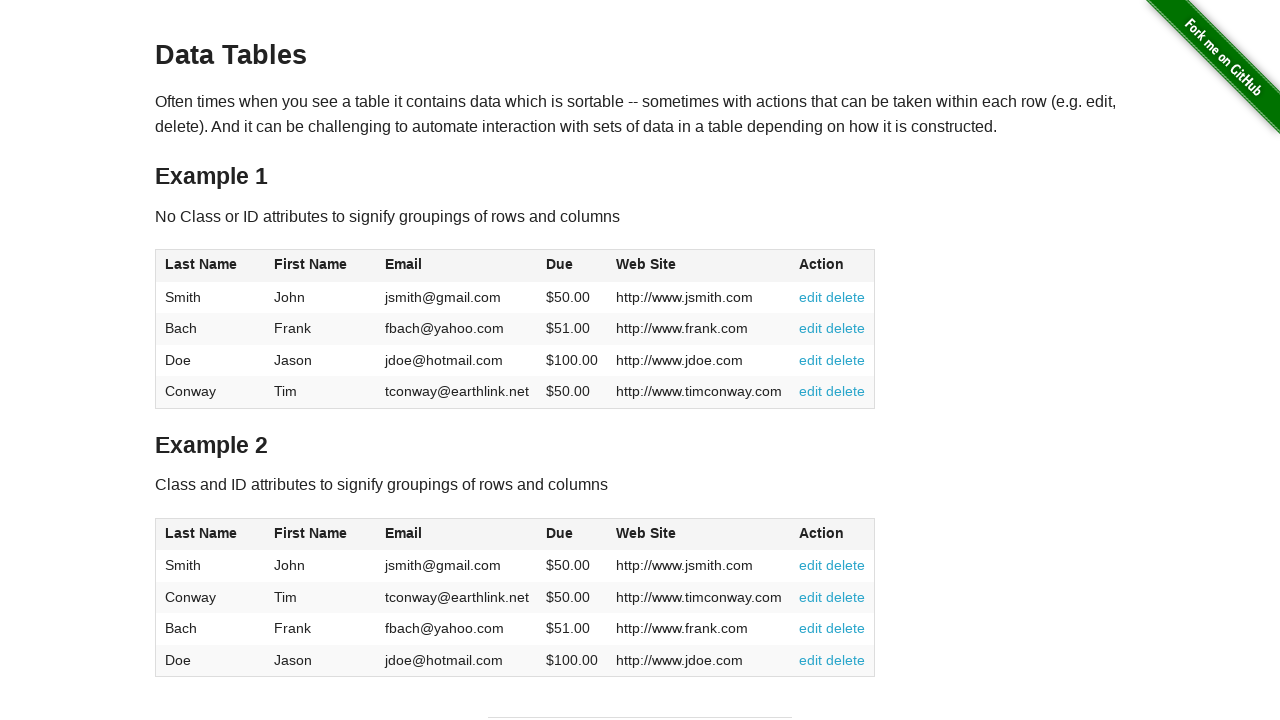